Tests that the complete all checkbox updates its state when individual items are completed or cleared

Starting URL: https://demo.playwright.dev/todomvc

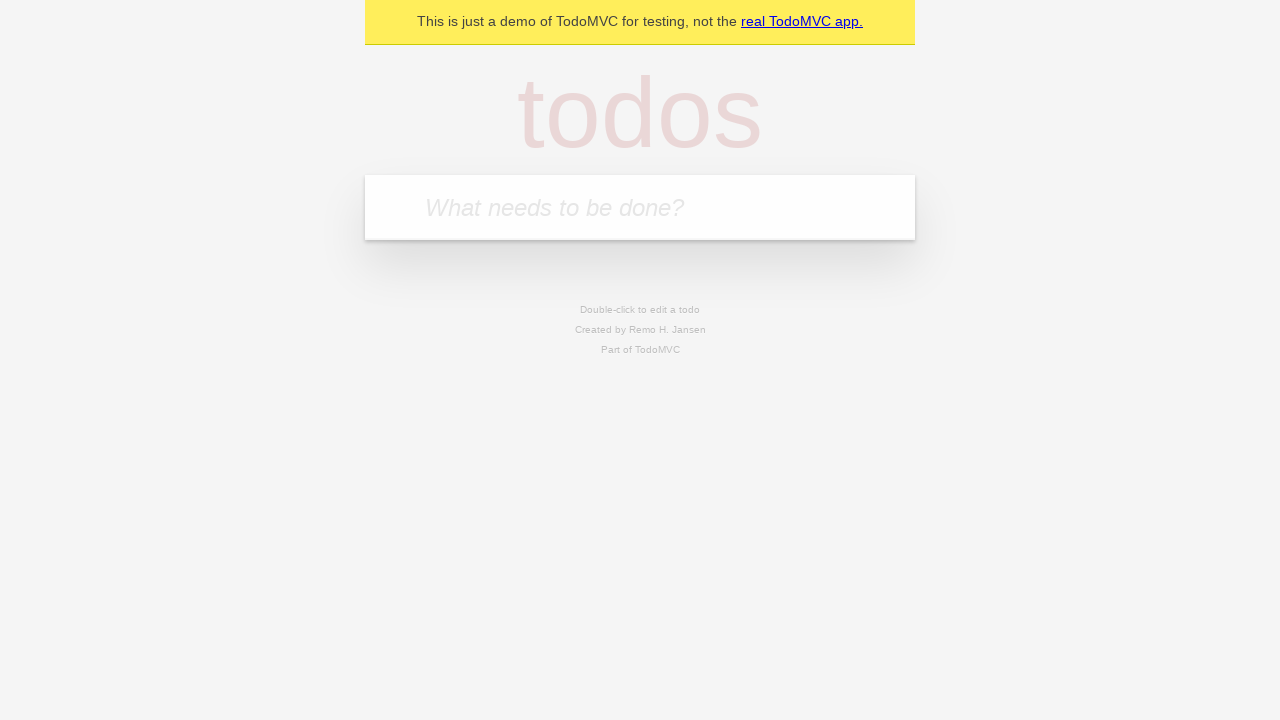

Filled todo input with 'buy some cheese' on internal:attr=[placeholder="What needs to be done?"i]
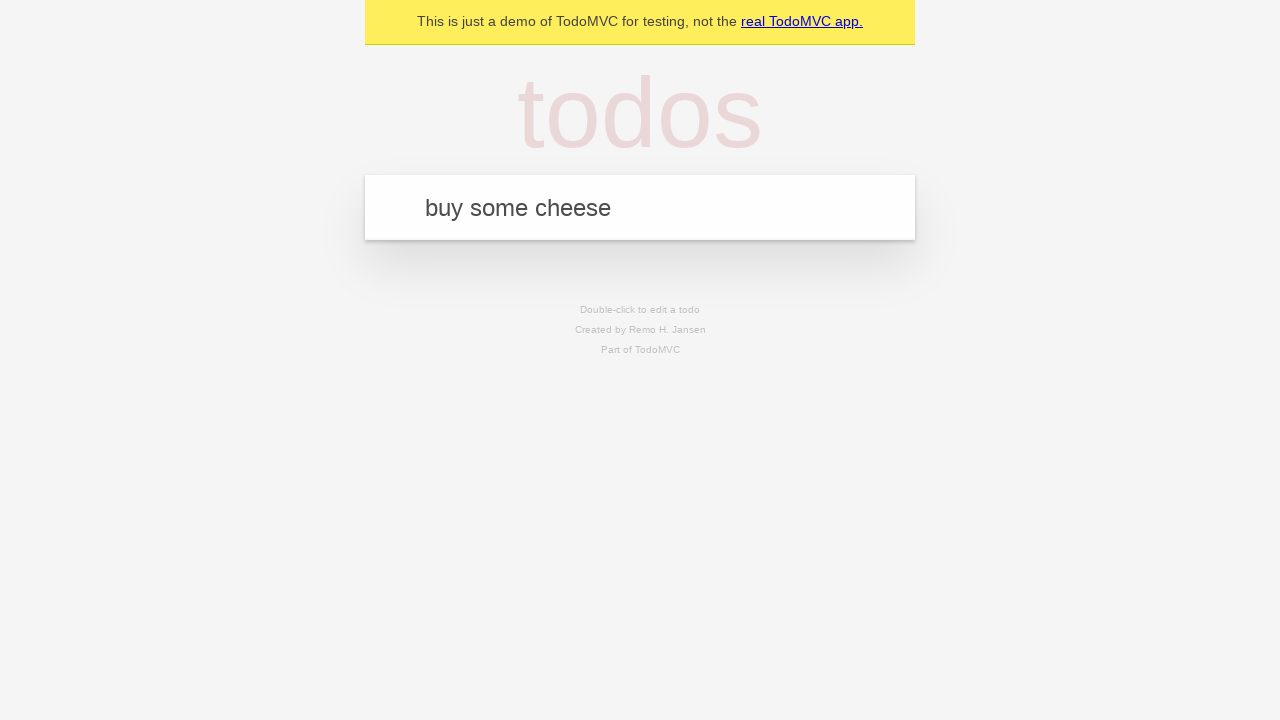

Pressed Enter to create todo 'buy some cheese' on internal:attr=[placeholder="What needs to be done?"i]
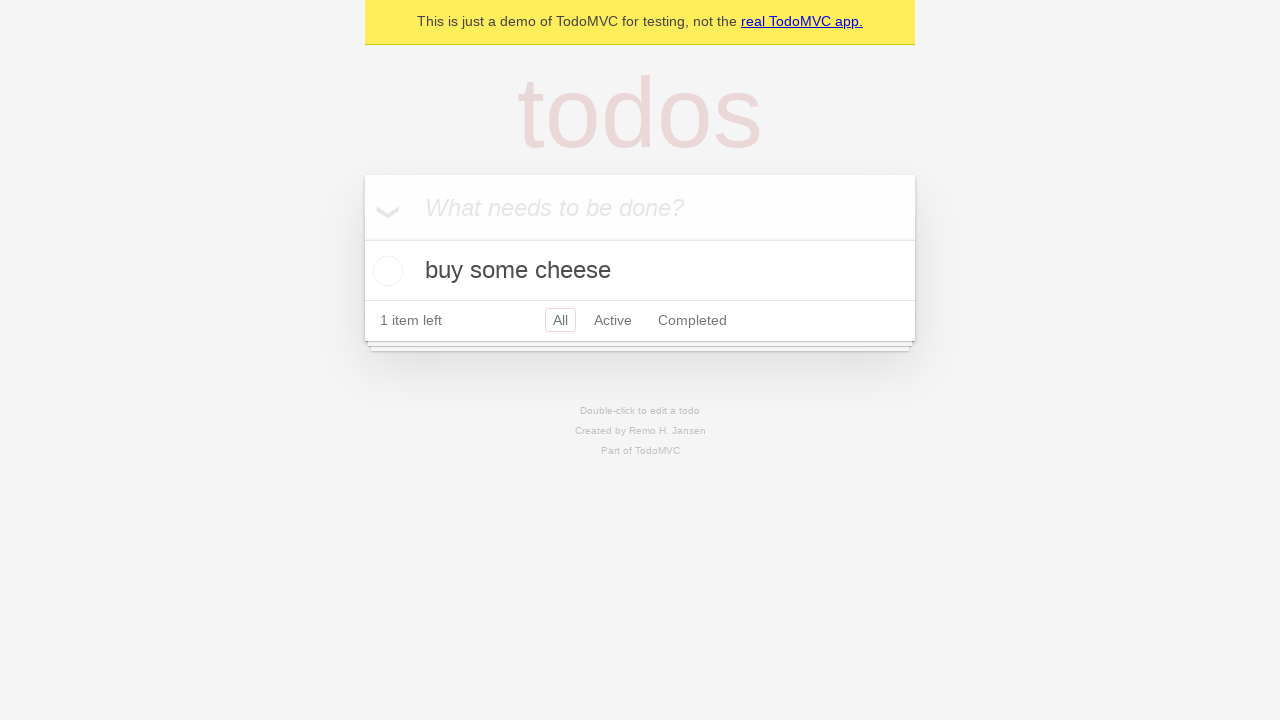

Filled todo input with 'feed the cat' on internal:attr=[placeholder="What needs to be done?"i]
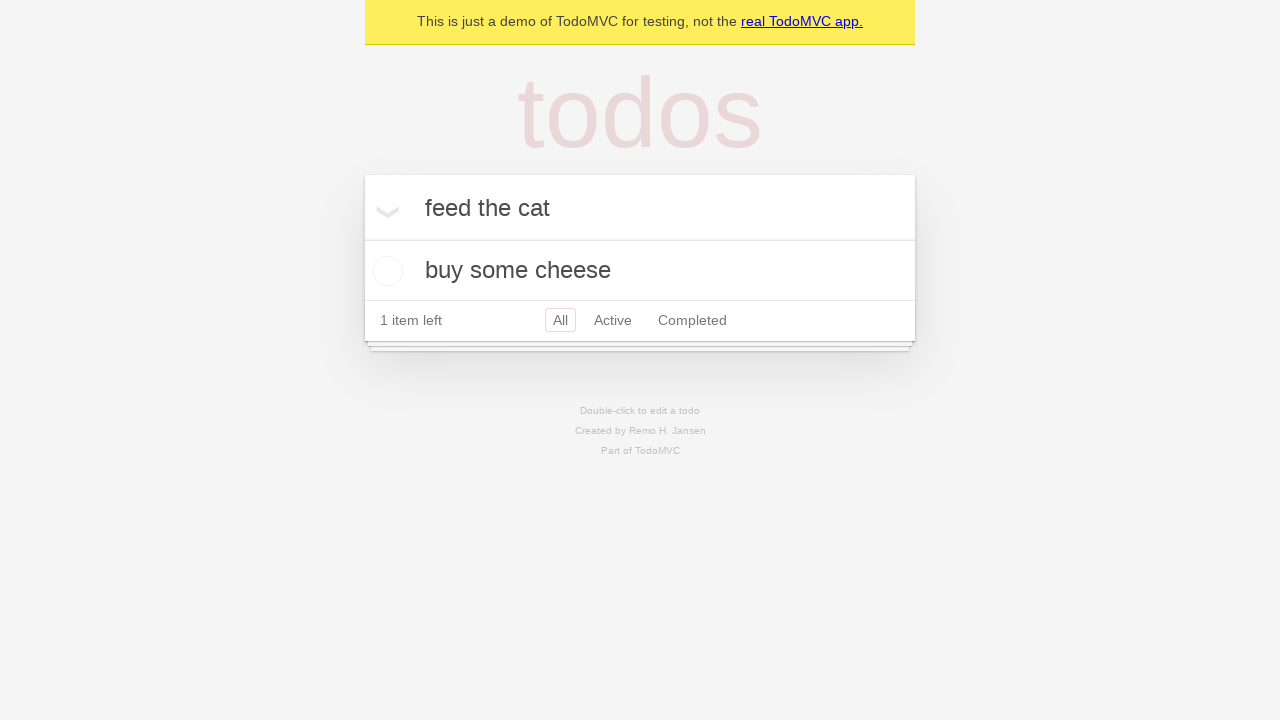

Pressed Enter to create todo 'feed the cat' on internal:attr=[placeholder="What needs to be done?"i]
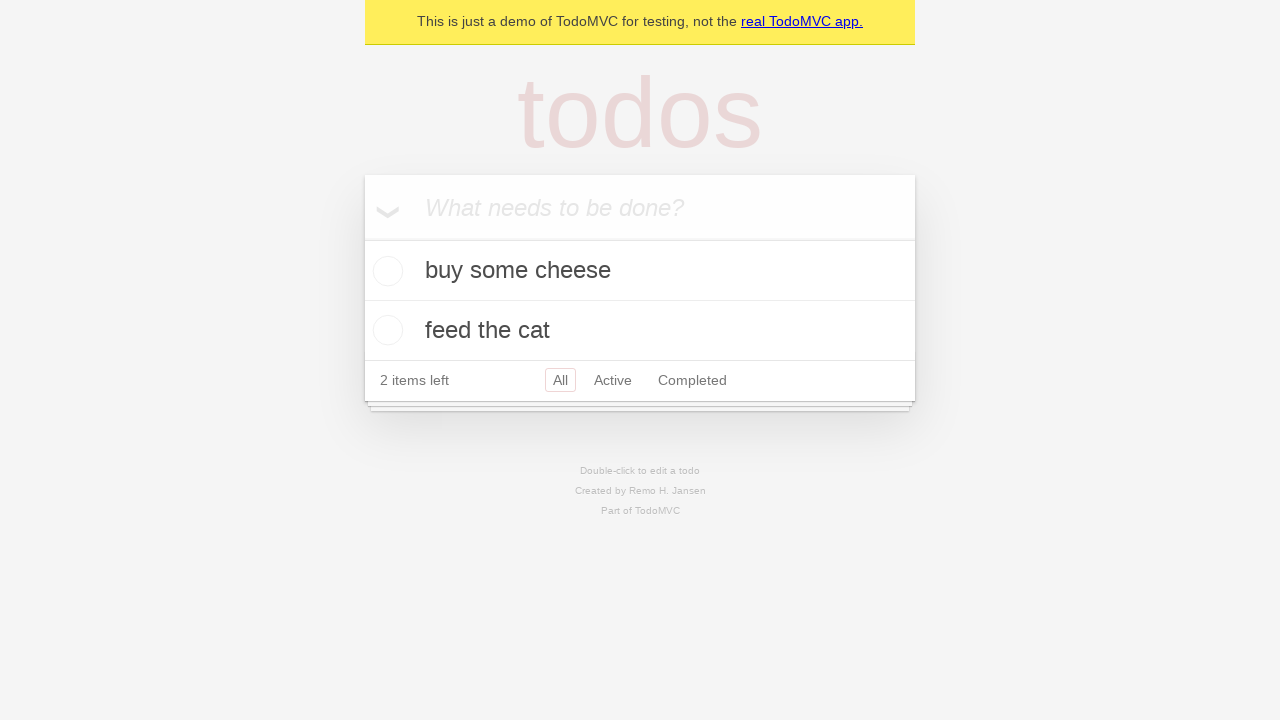

Filled todo input with 'book a doctors appointment' on internal:attr=[placeholder="What needs to be done?"i]
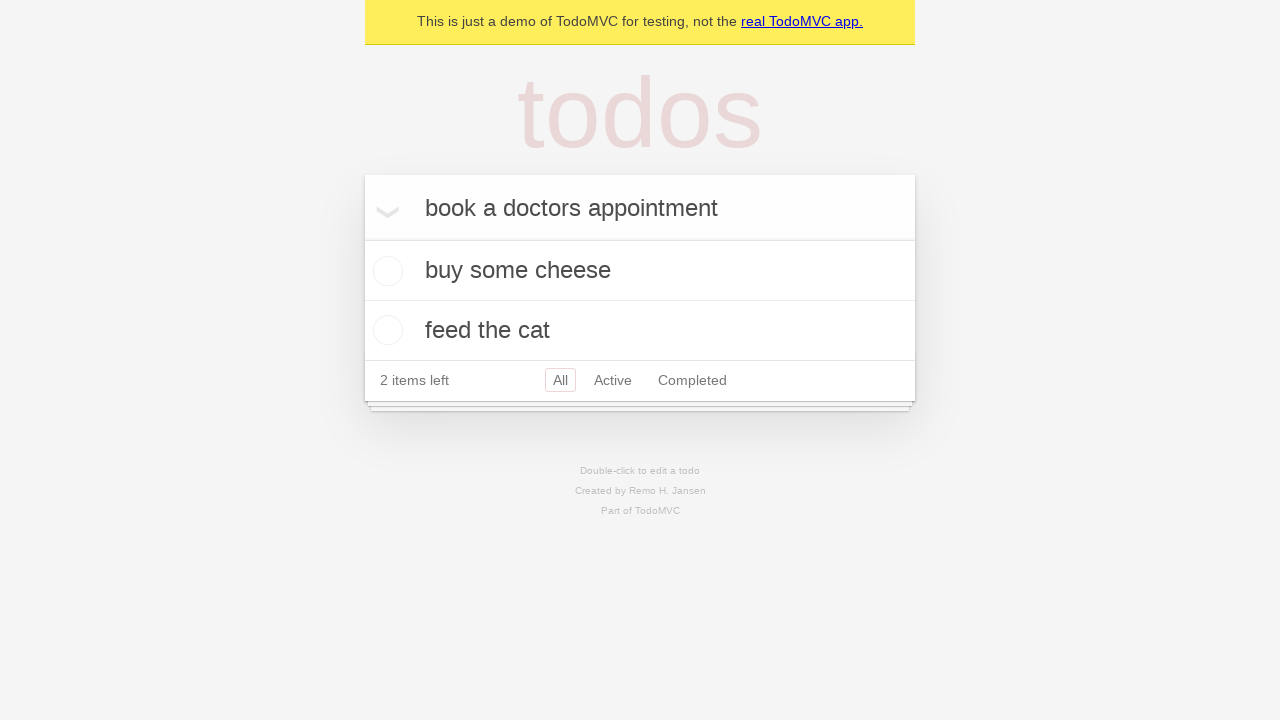

Pressed Enter to create todo 'book a doctors appointment' on internal:attr=[placeholder="What needs to be done?"i]
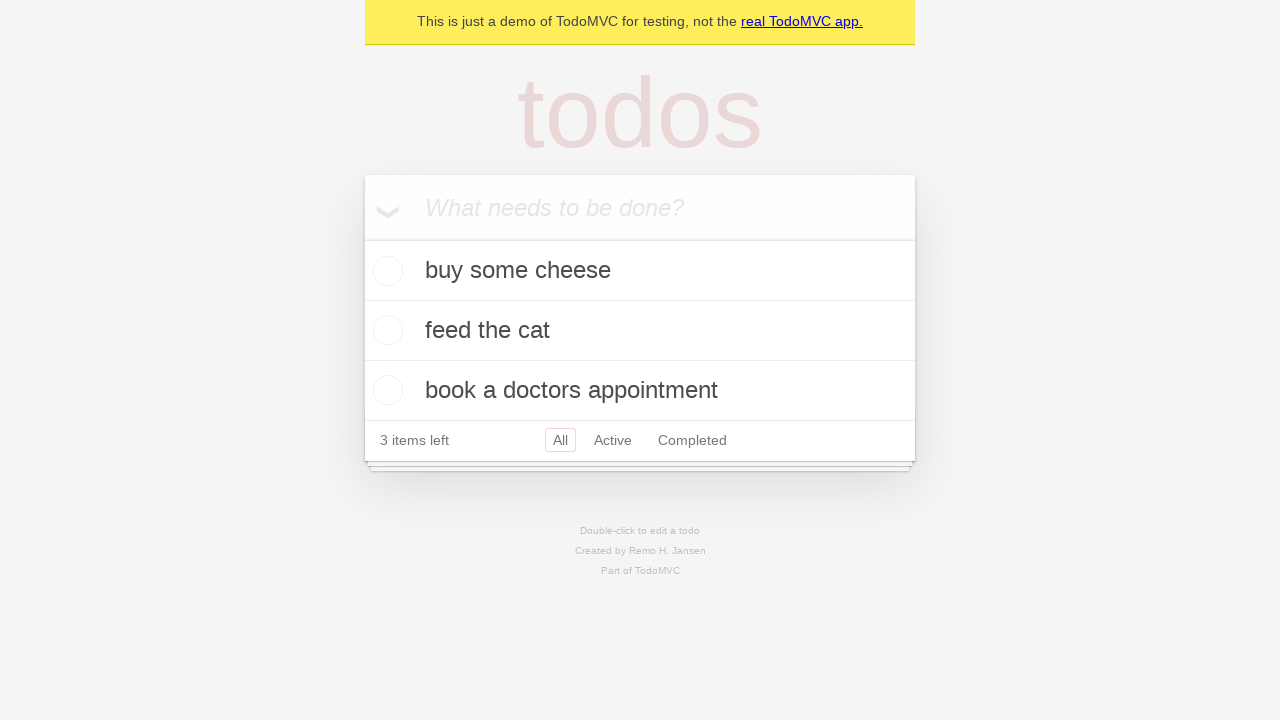

Checked the 'Mark all as complete' checkbox at (362, 238) on internal:label="Mark all as complete"i
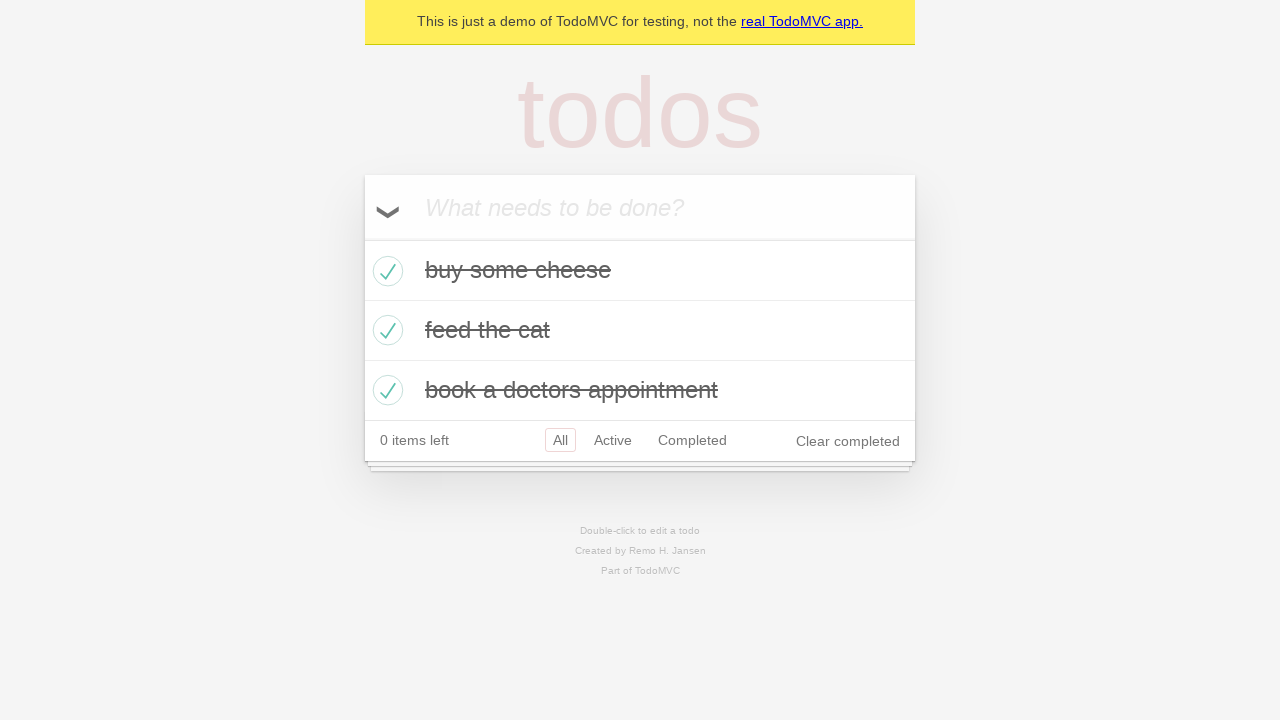

Unchecked the first todo item at (385, 271) on internal:testid=[data-testid="todo-item"s] >> nth=0 >> internal:role=checkbox
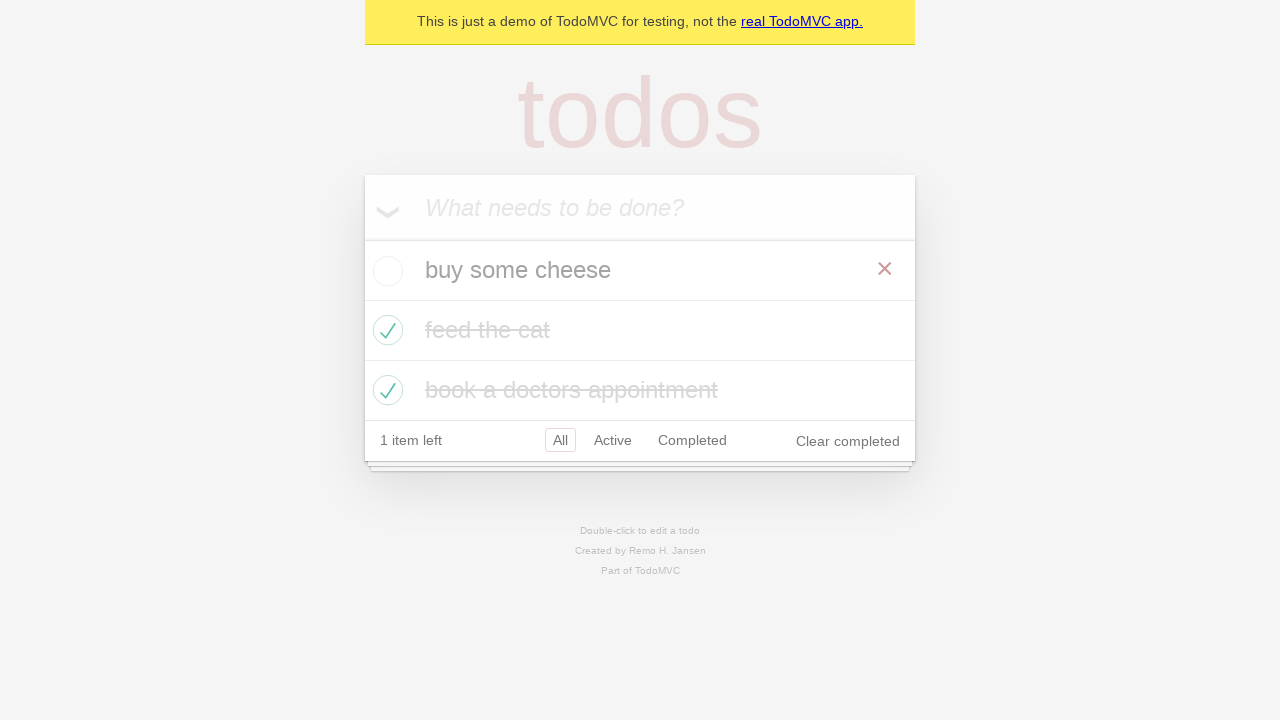

Re-checked the first todo item at (385, 271) on internal:testid=[data-testid="todo-item"s] >> nth=0 >> internal:role=checkbox
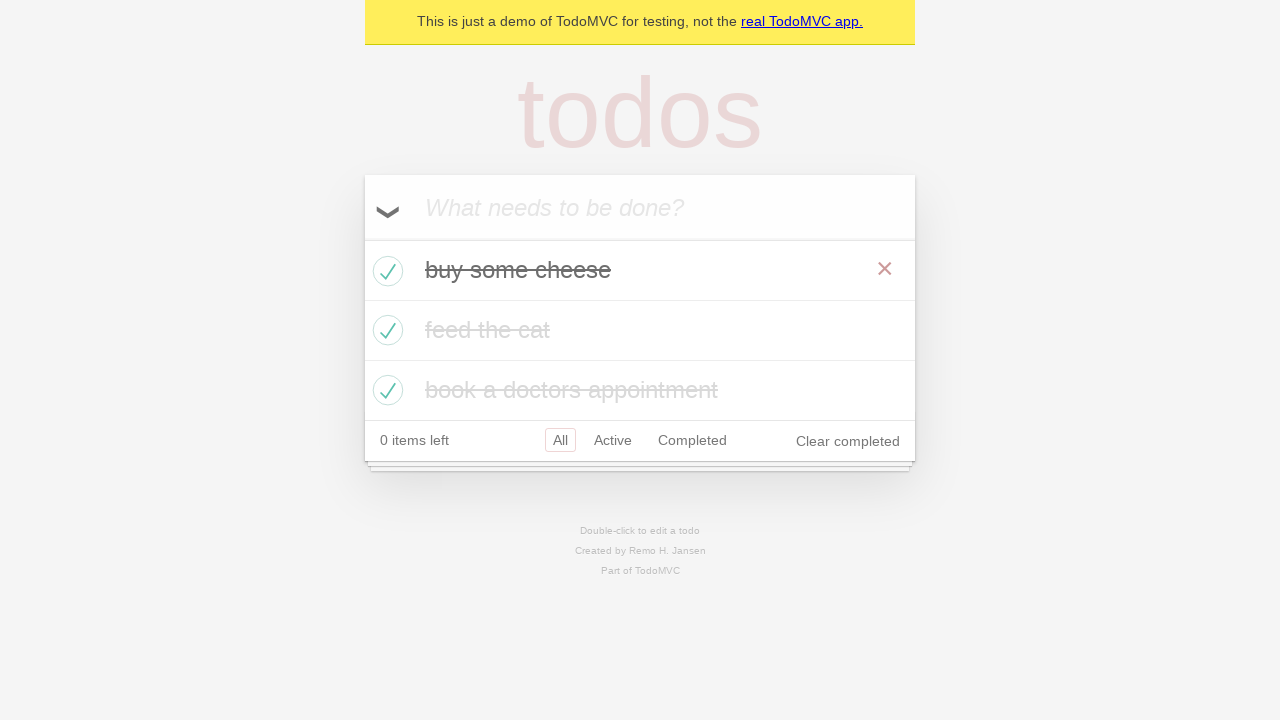

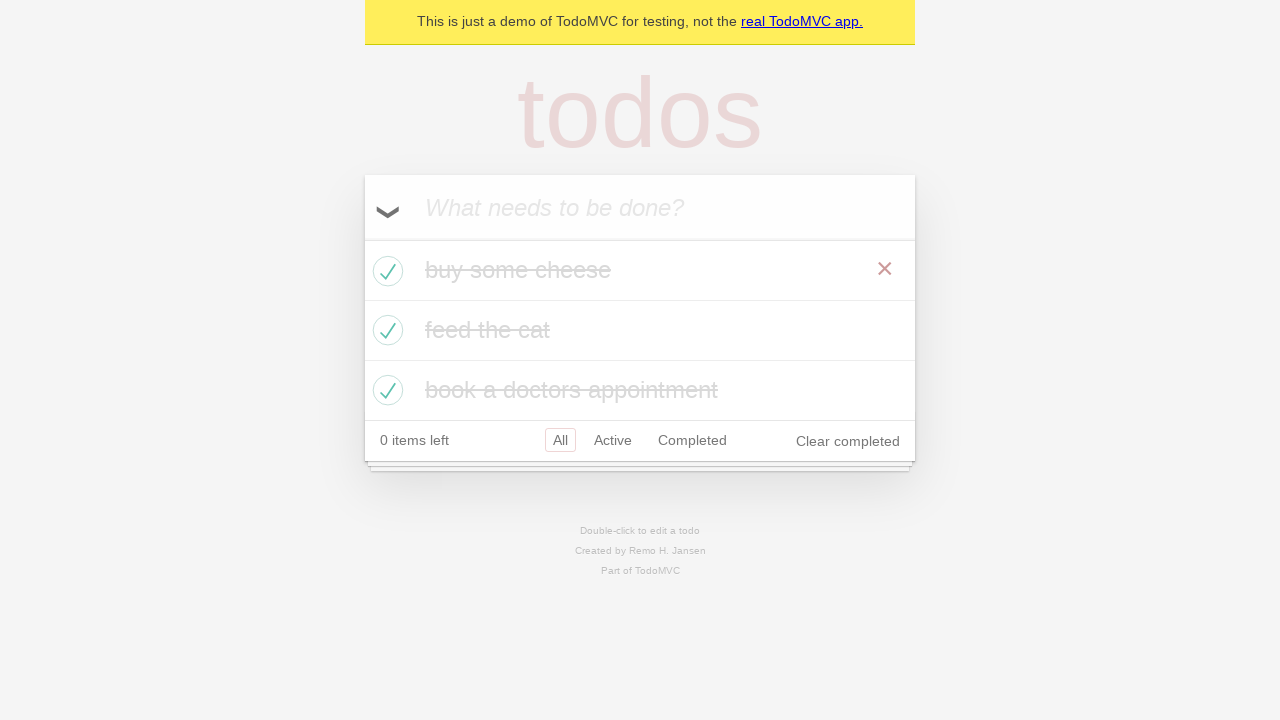